Tests selection state of radio buttons and checkboxes by clicking them and verifying their selected state, including toggling a checkbox.

Starting URL: https://automationfc.github.io/basic-form/index.html

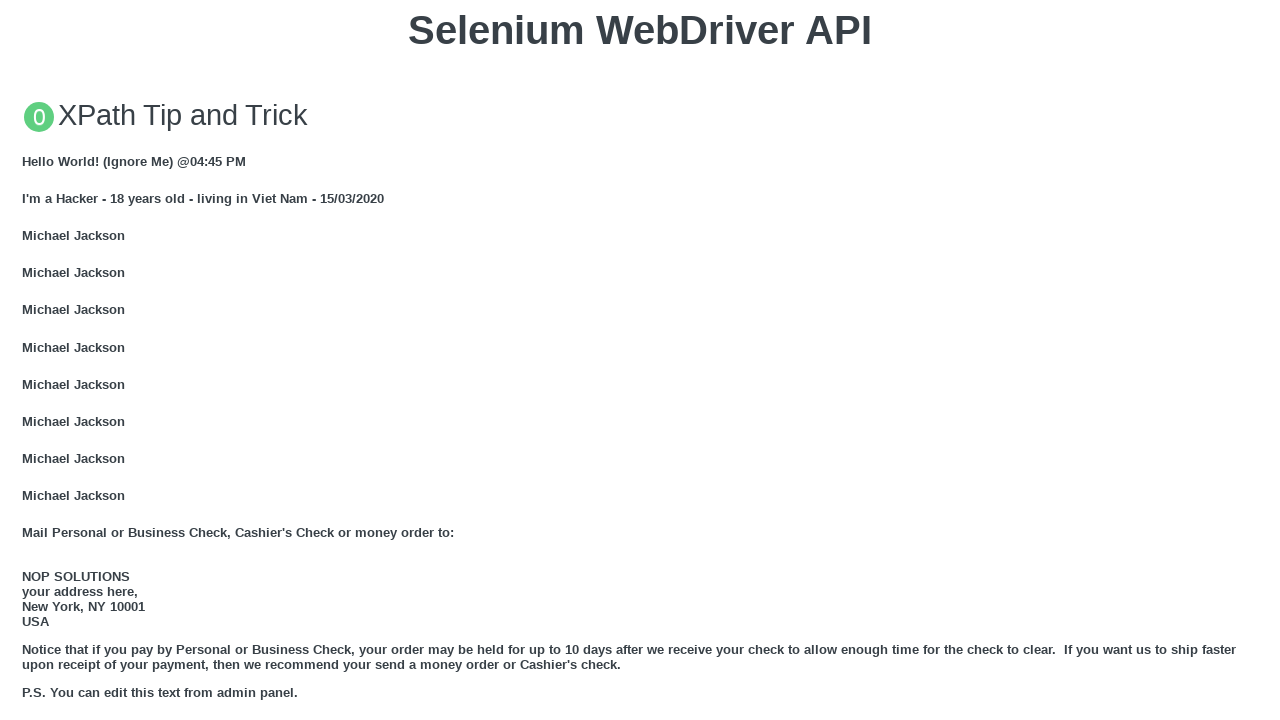

Clicked Under 18 radio button at (28, 360) on input#under_18
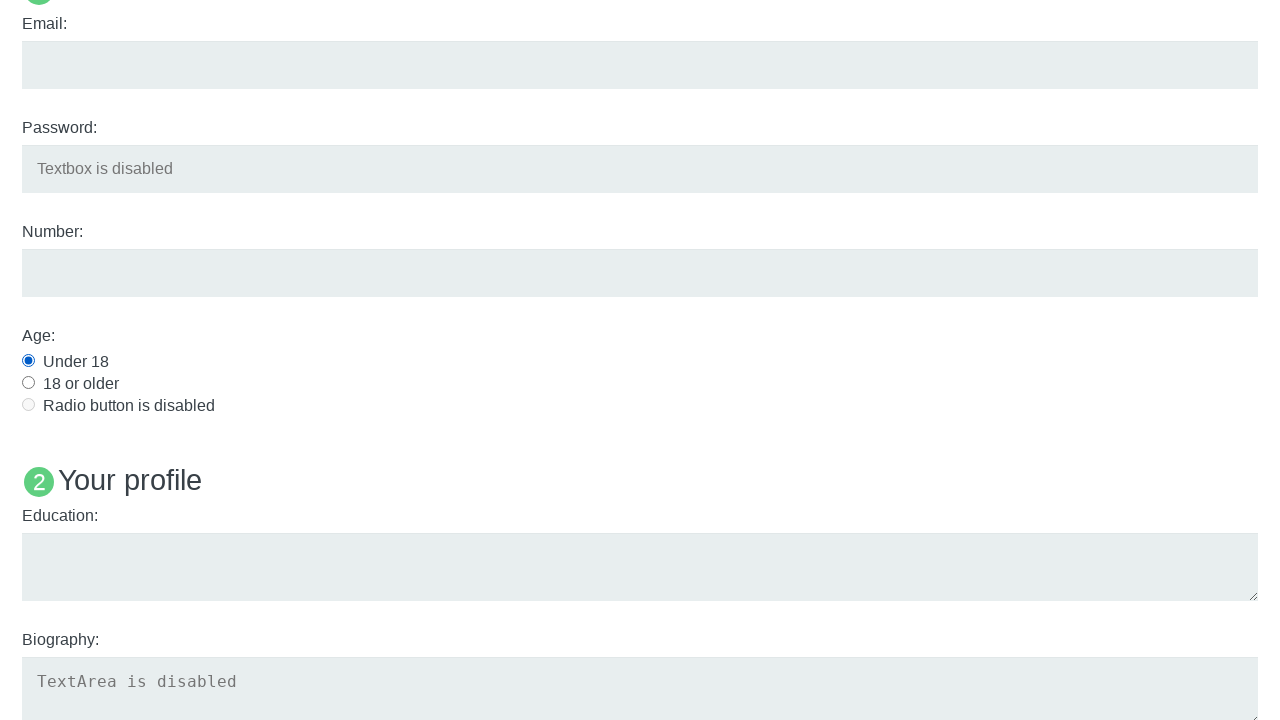

Clicked Java checkbox at (28, 361) on input#java
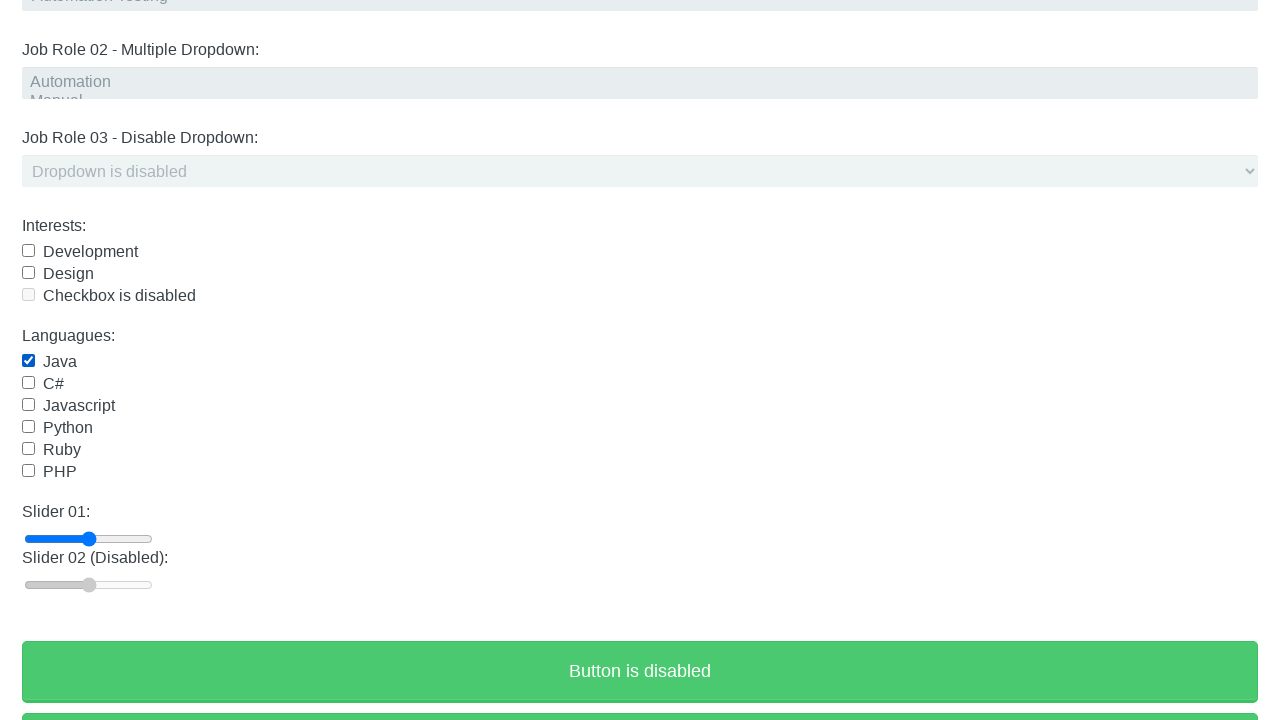

Verified Under 18 radio button is selected
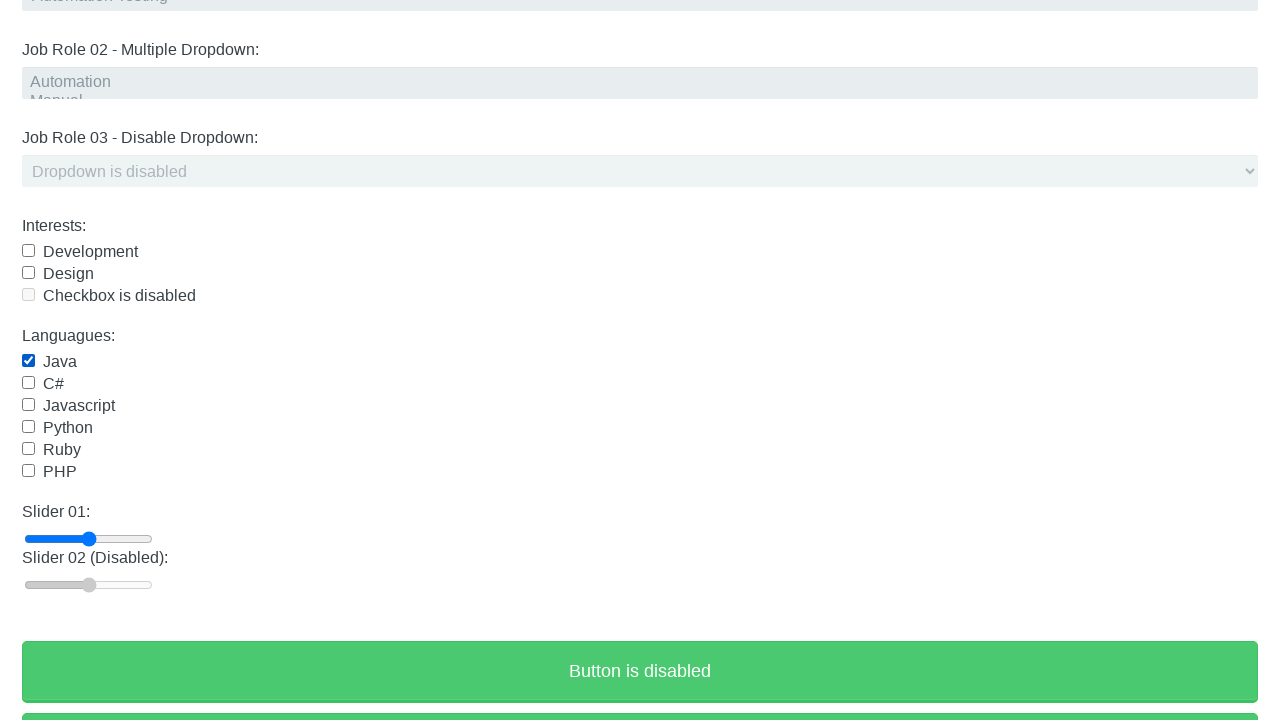

Verified Java checkbox is selected
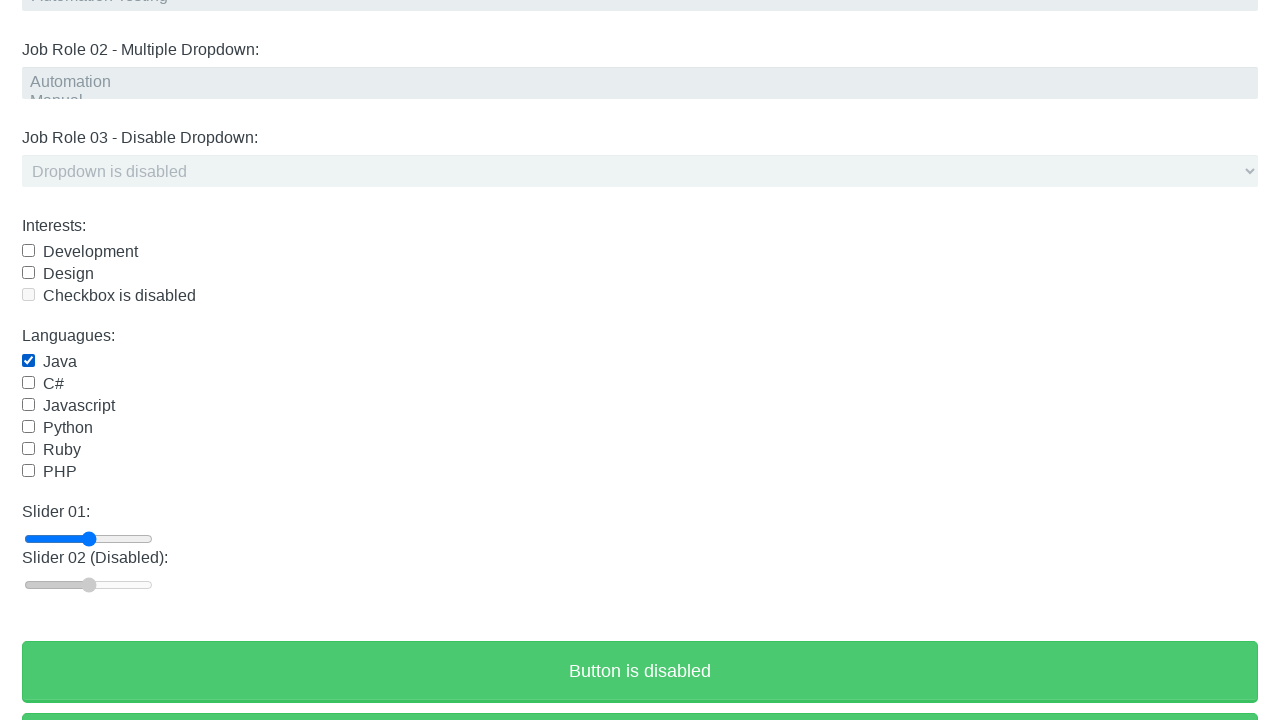

Clicked Java checkbox to deselect it at (28, 361) on input#java
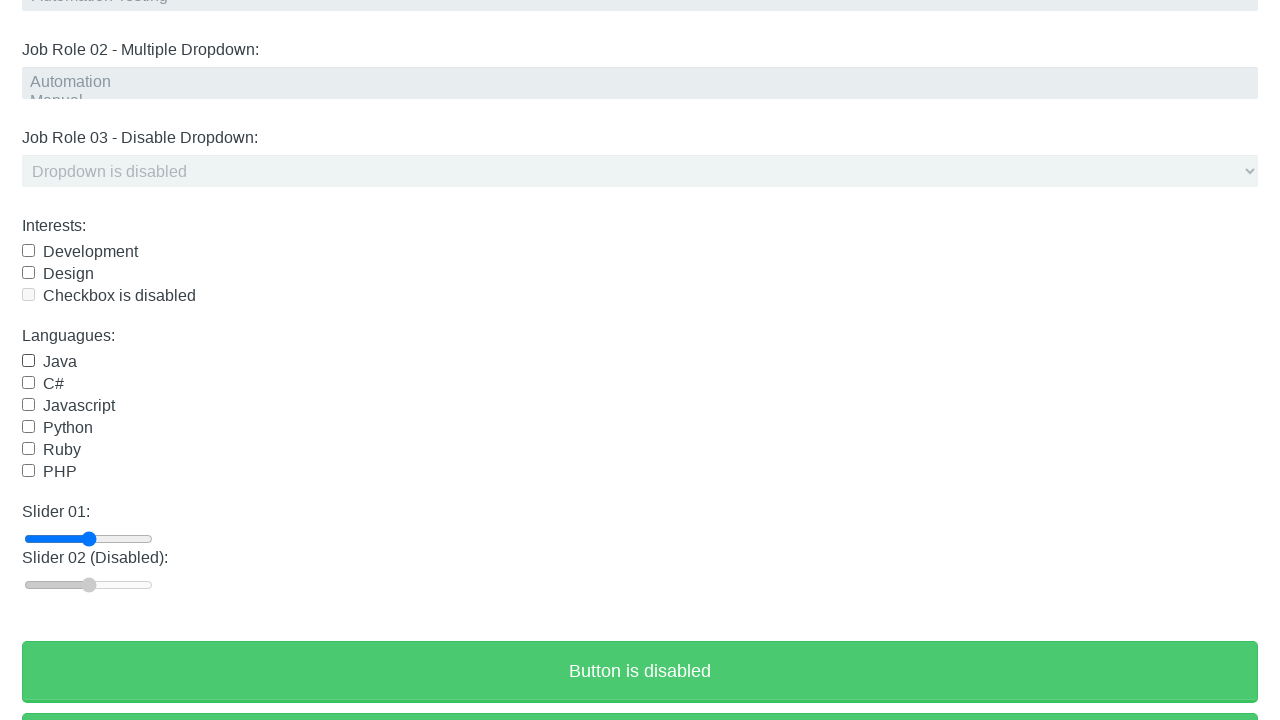

Waited 2000ms for UI update
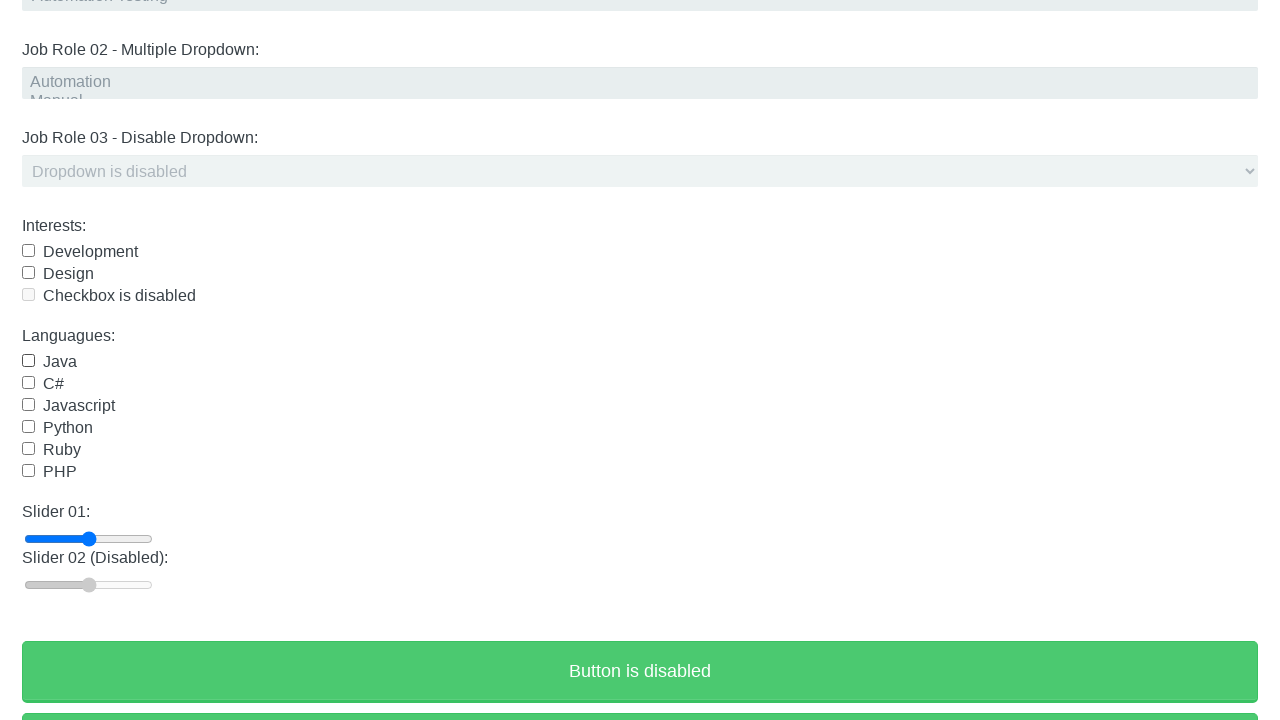

Verified Under 18 radio button is still selected
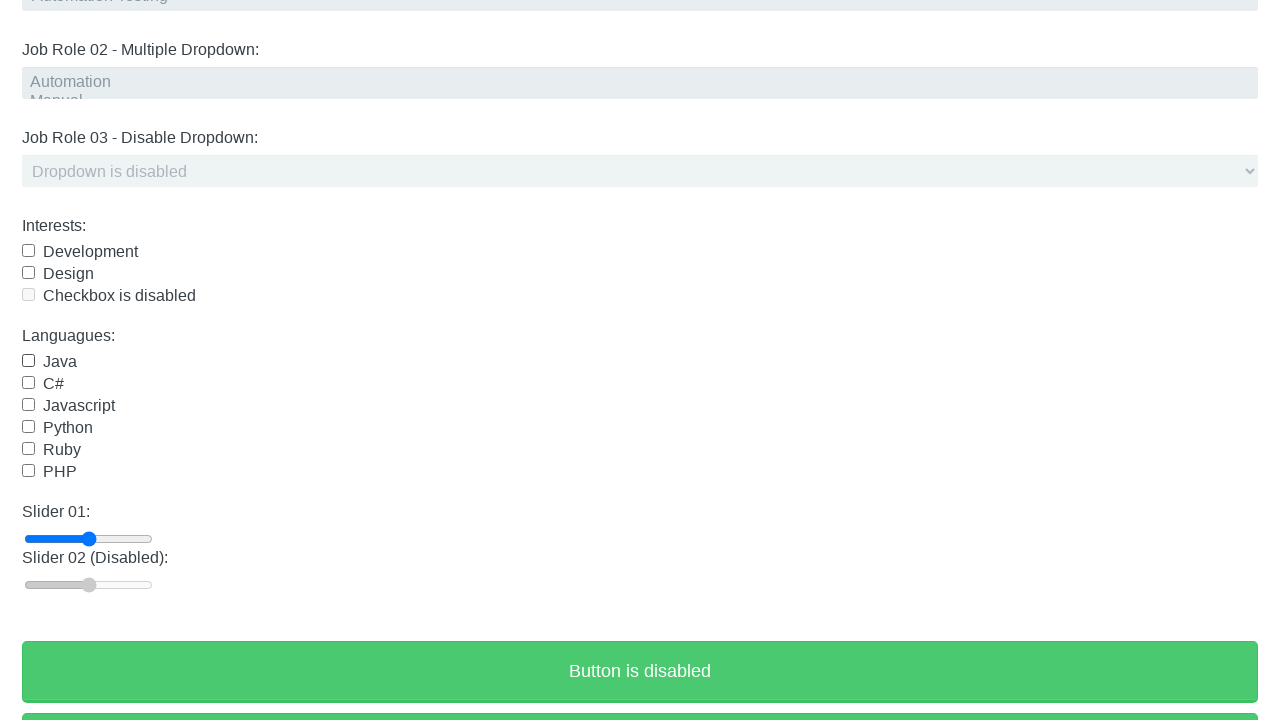

Verified Java checkbox is now deselected
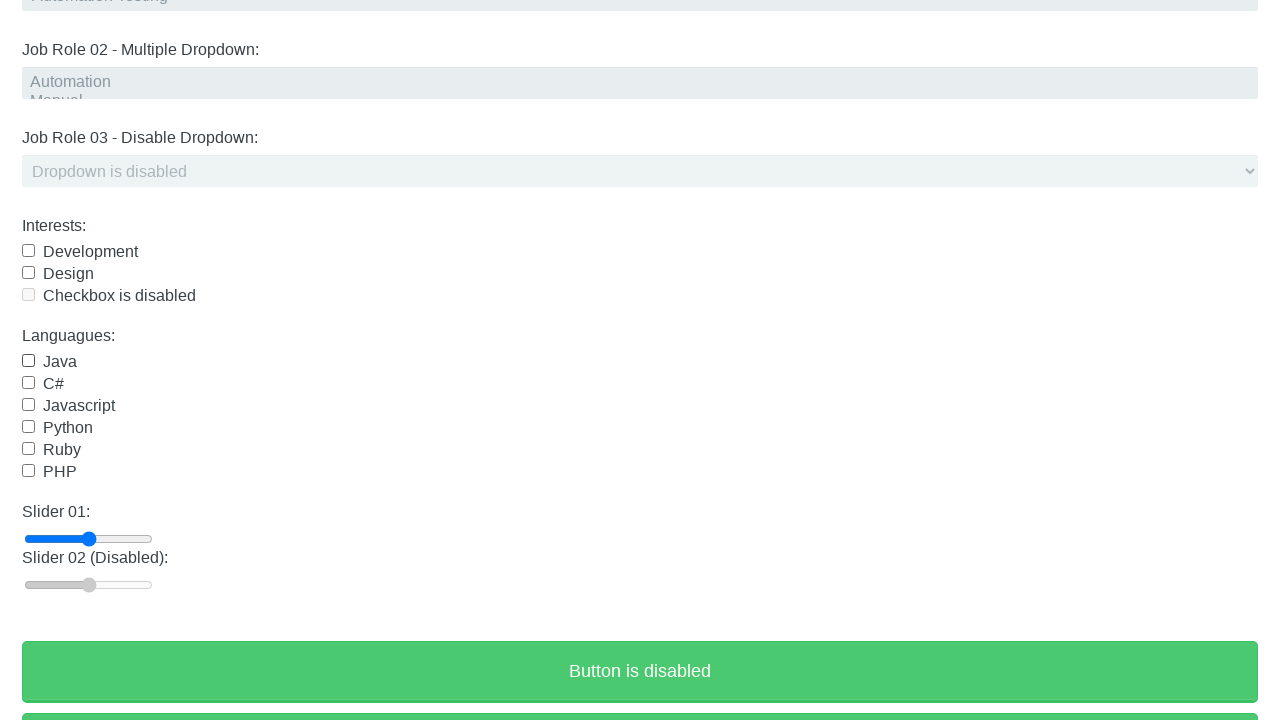

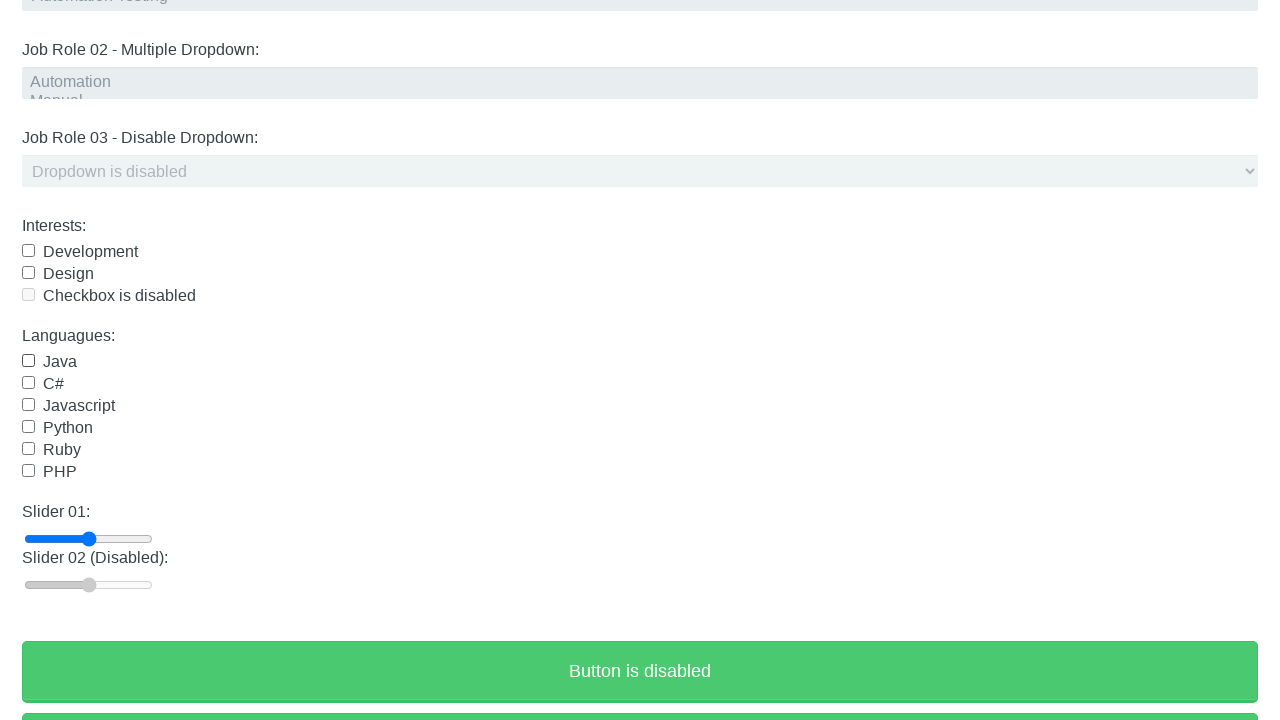